Tests dynamic dropdown functionality by selecting an origin airport (BLR - Bangalore) and a destination airport (MAA - Chennai) from cascading dropdown menus on a flight booking practice page.

Starting URL: https://rahulshettyacademy.com/dropdownsPractise/

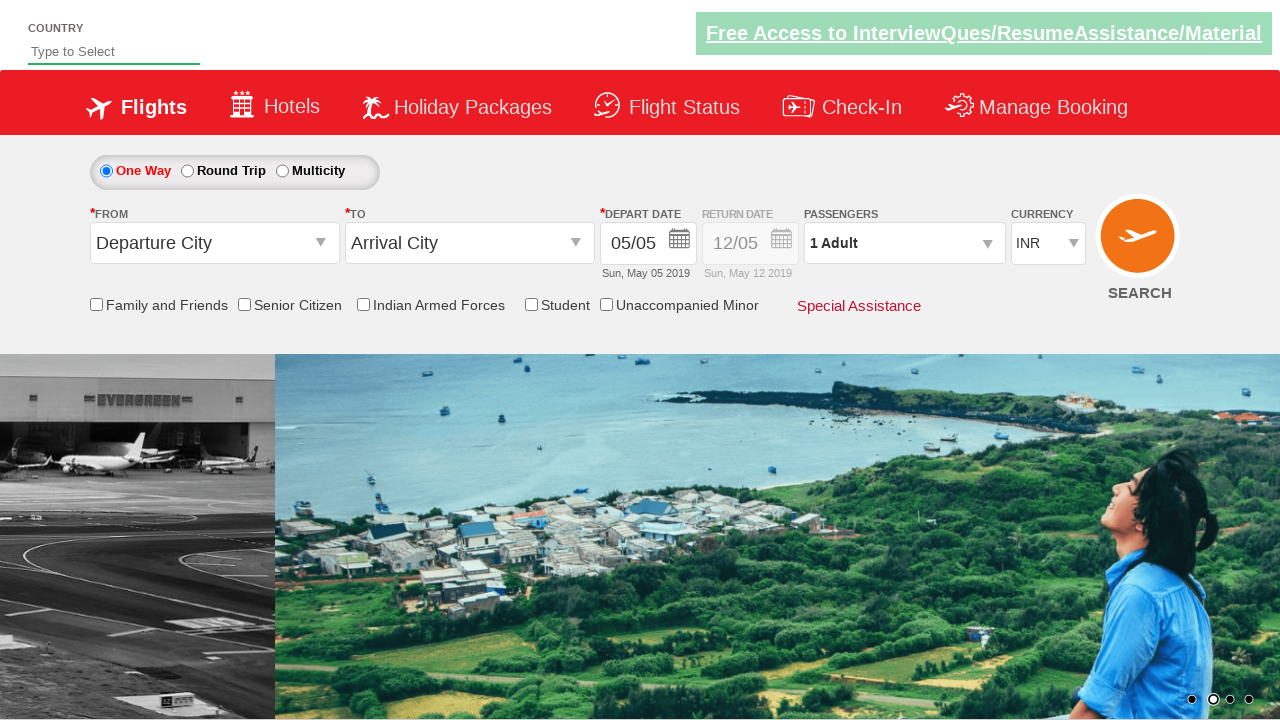

Clicked on origin airport dropdown menu at (214, 243) on #ctl00_mainContent_ddl_originStation1_CTXT
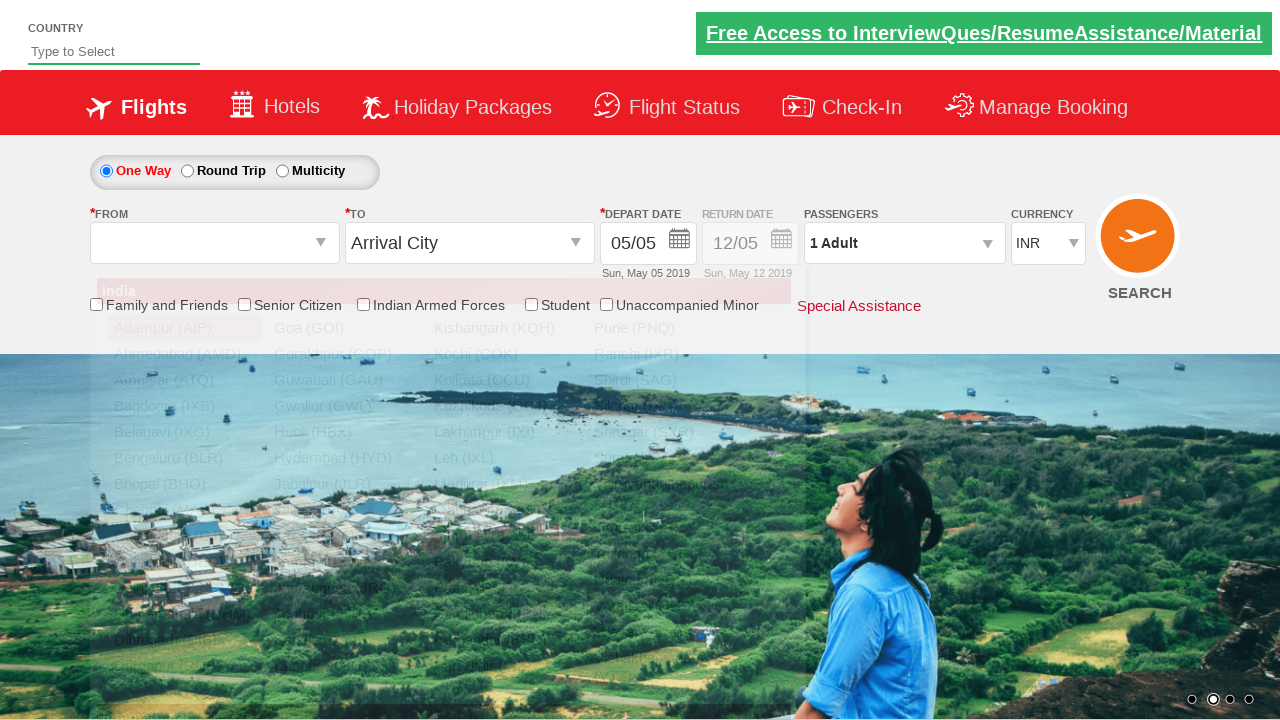

Origin dropdown menu loaded and BLR option is visible
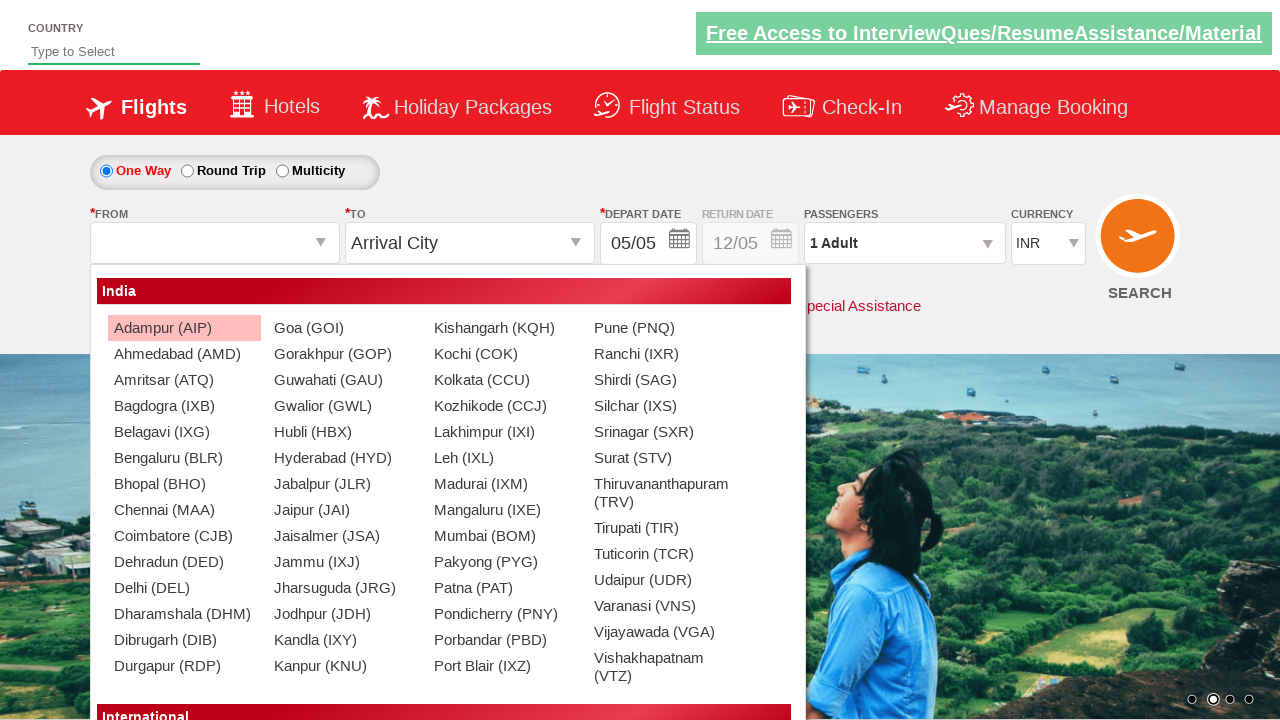

Selected BLR (Bangalore) as origin airport at (184, 458) on xpath=//div[@id='glsctl00_mainContent_ddl_originStation1_CTNR']//a[@value='BLR']
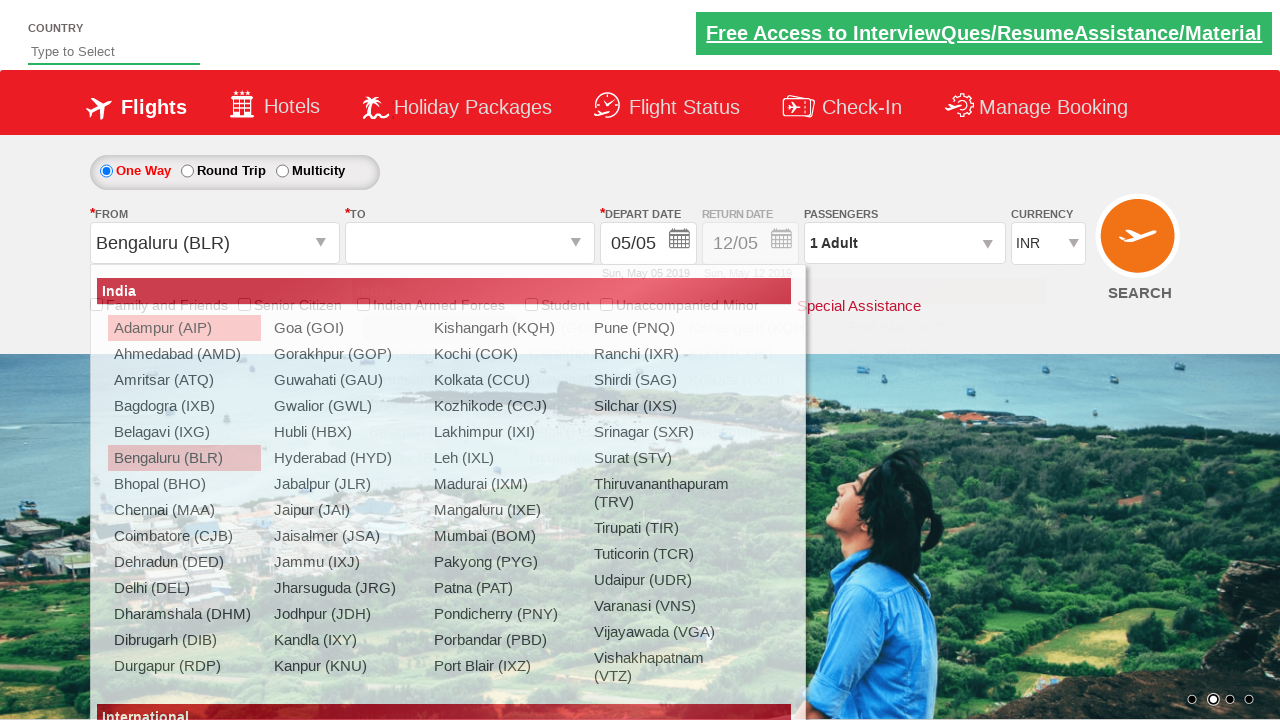

Destination dropdown menu loaded and MAA option is visible
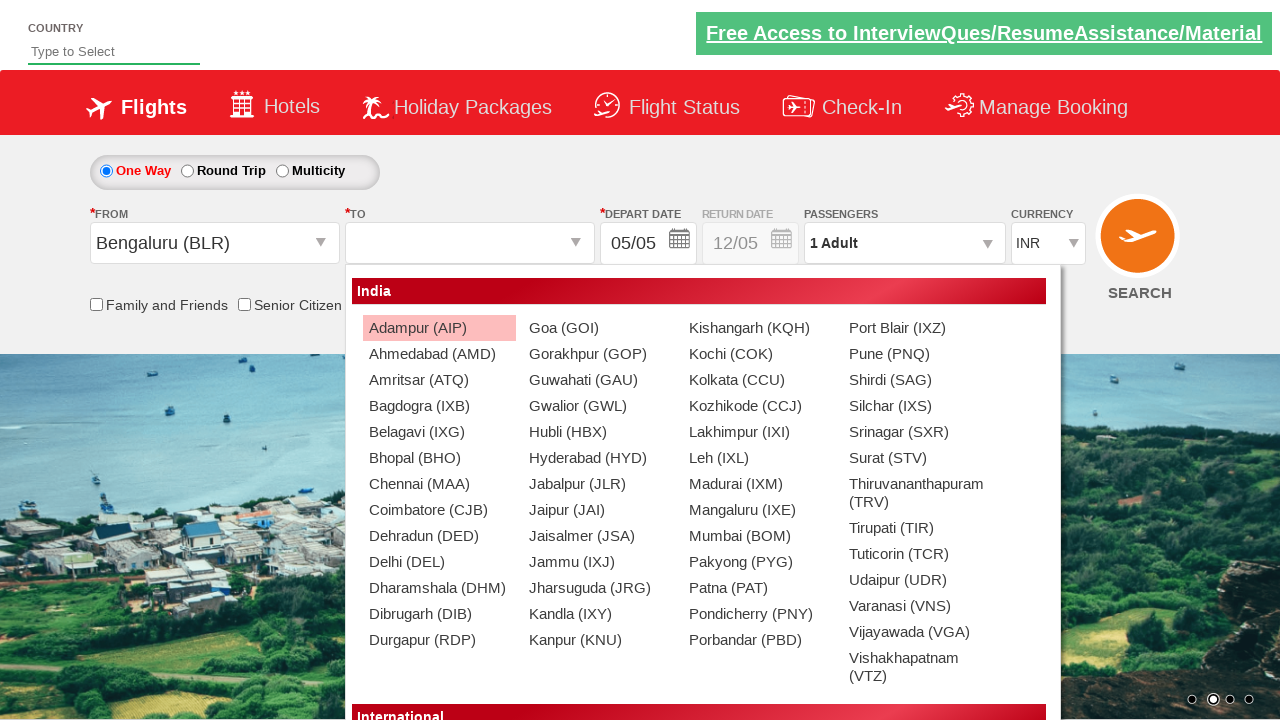

Selected MAA (Chennai) as destination airport at (439, 484) on xpath=//div[@id='glsctl00_mainContent_ddl_destinationStation1_CTNR']//a[@value='
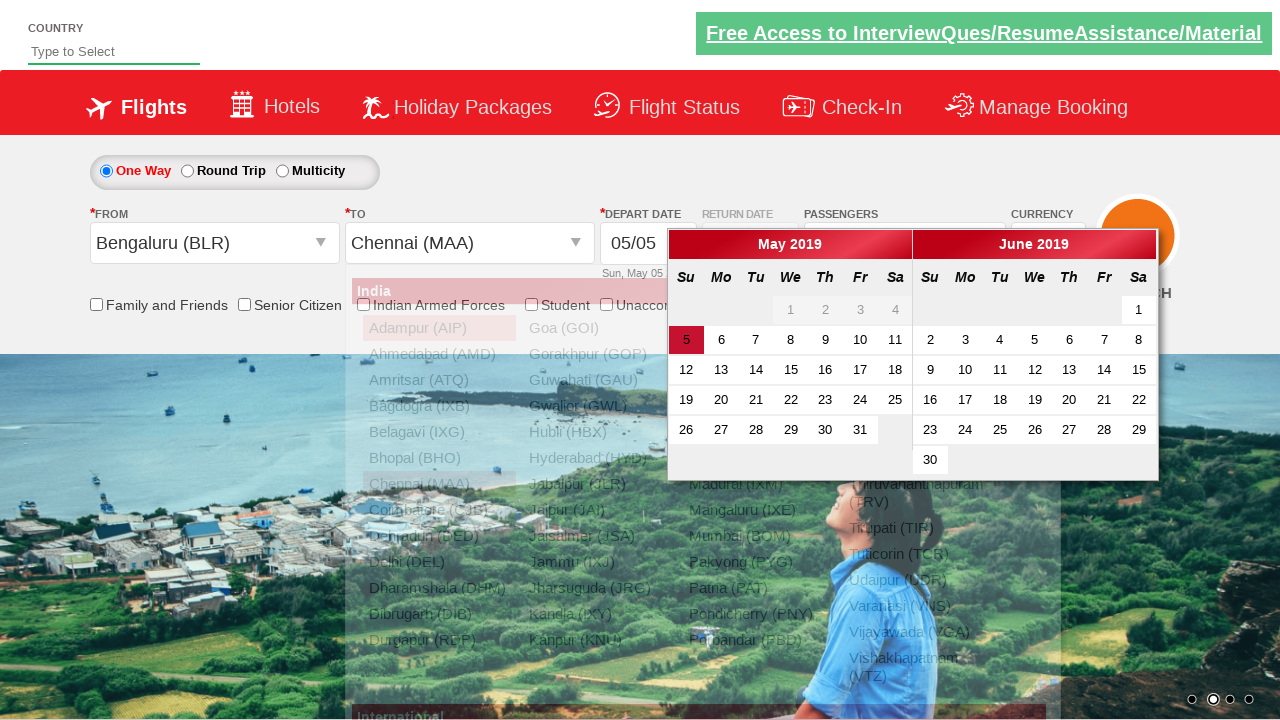

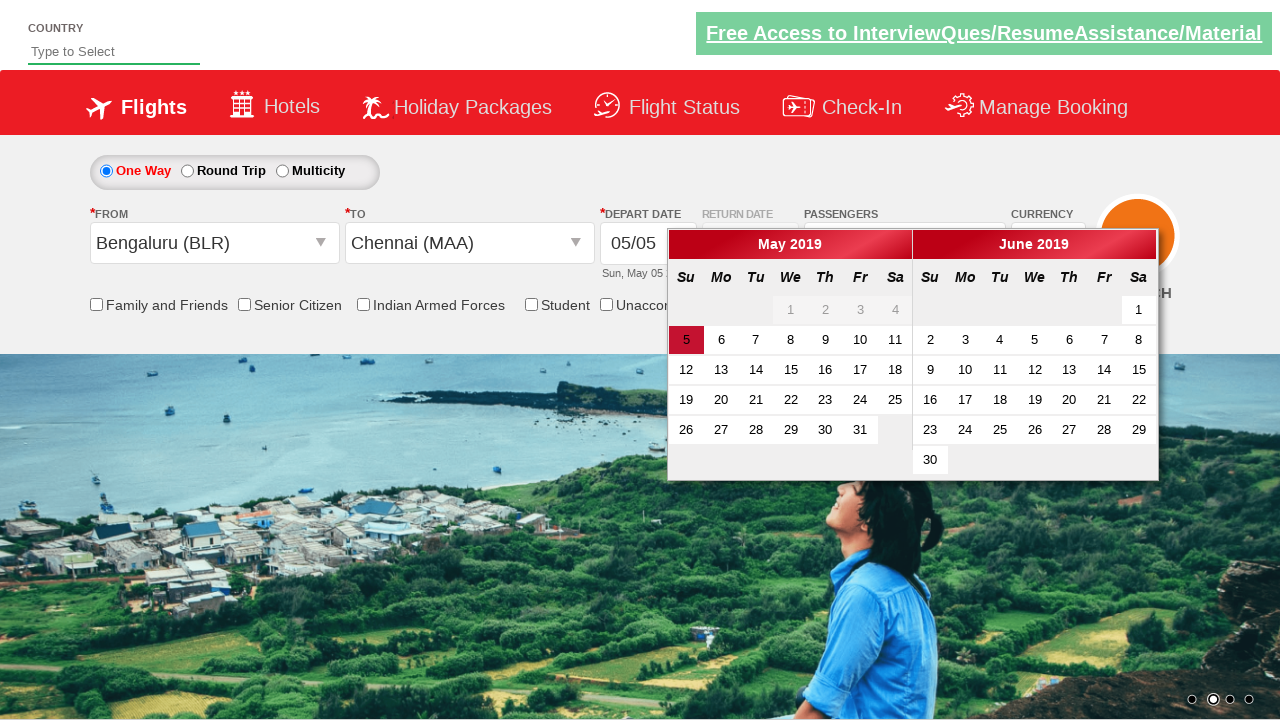